Tests popup window handling by clicking a link that opens a new window, switching to it, then closing it and returning to the parent window

Starting URL: https://www.rrc.texas.gov/resource-center/research/gis-viewer/gis-popup-blocker-test/#

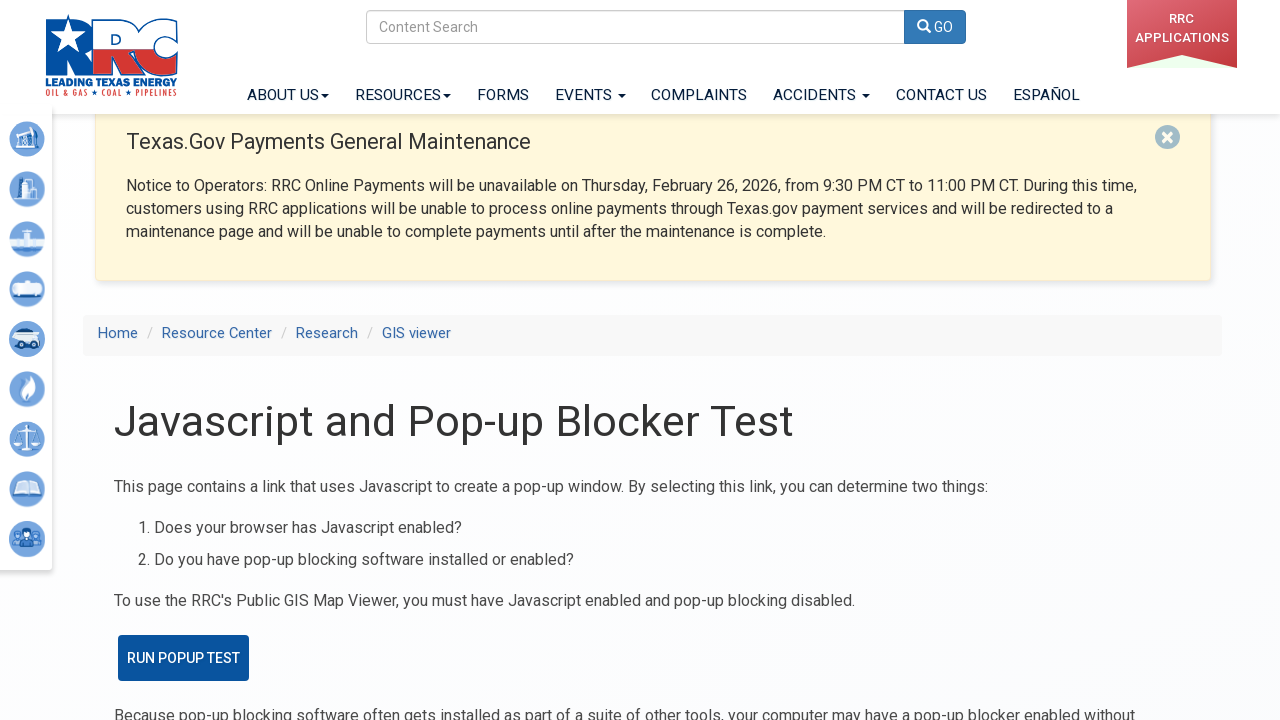

Clicked 'RUN POPUP TEST' link to open popup window at (184, 658) on text=RUN POPUP TEST
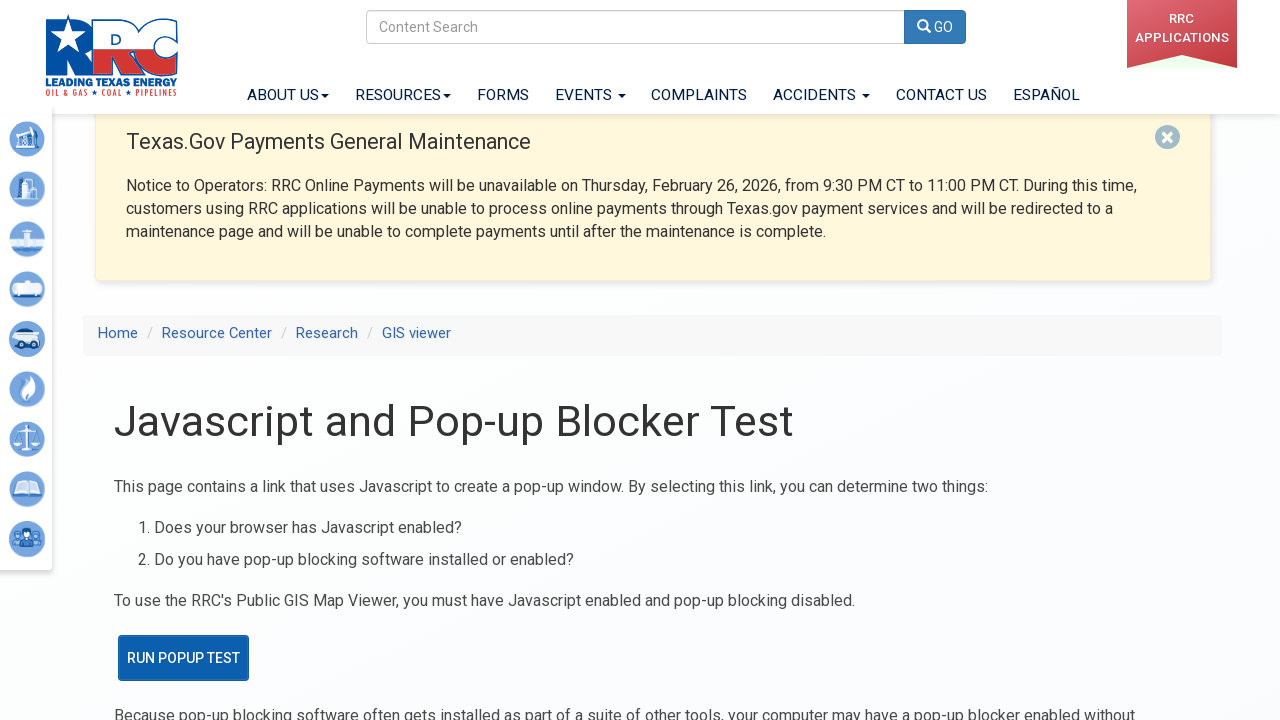

Waited 2000ms for popup window to open
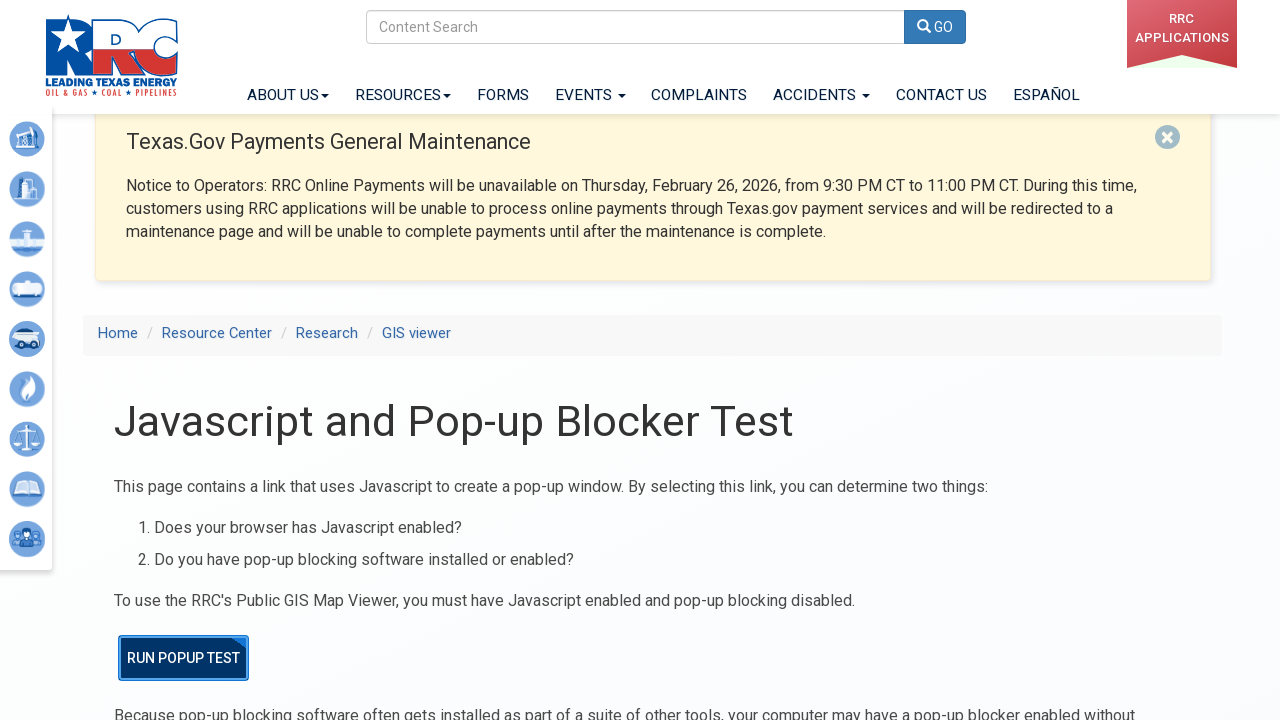

Retrieved all page contexts
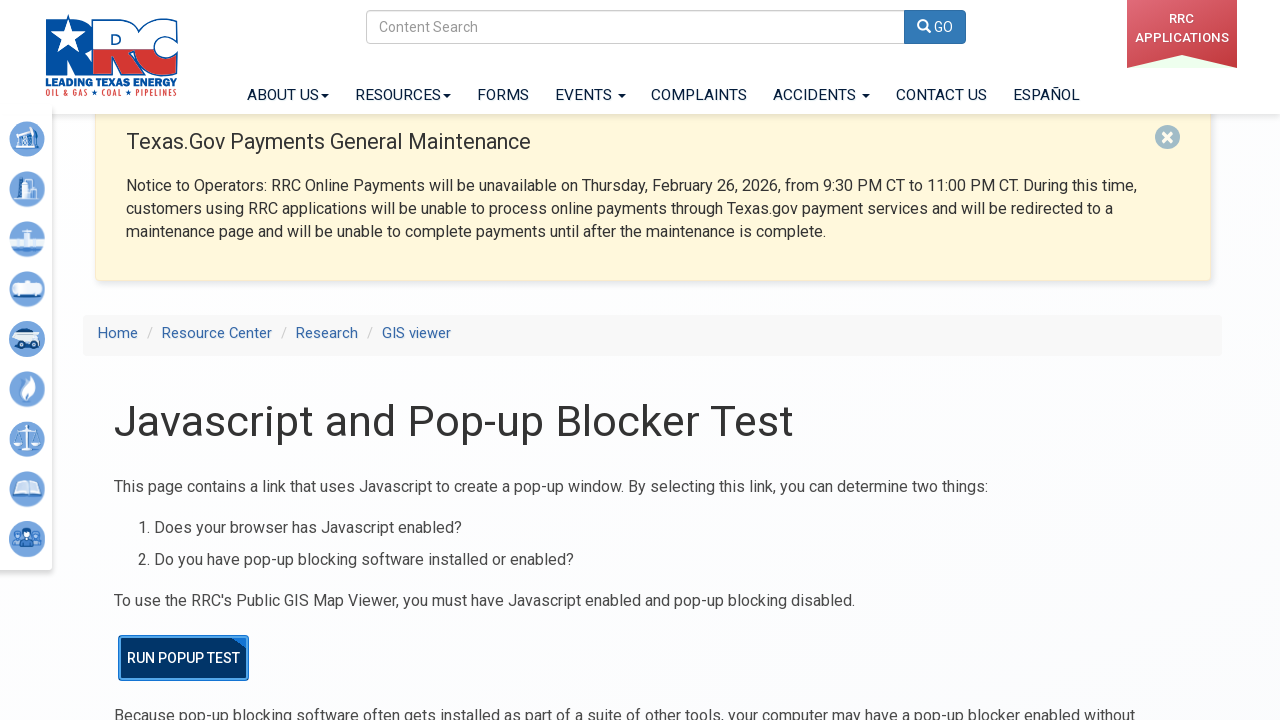

Switched to newly opened popup window
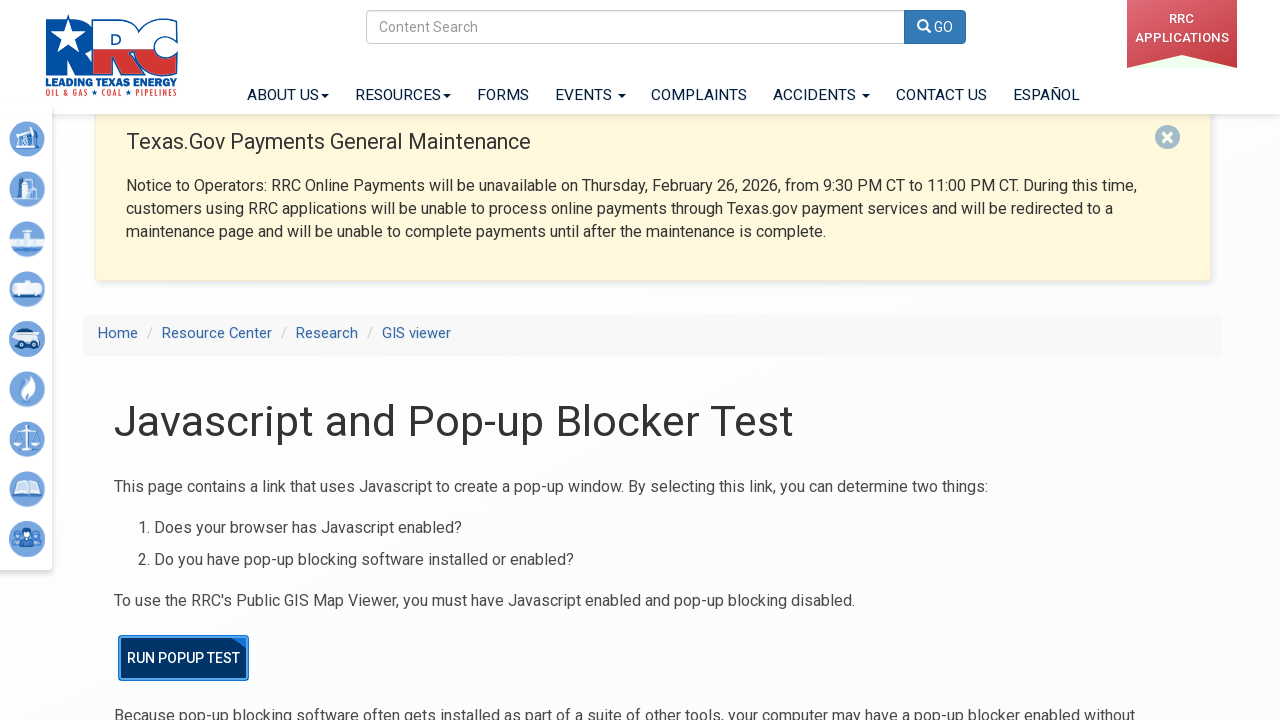

Retrieved popup window title: 
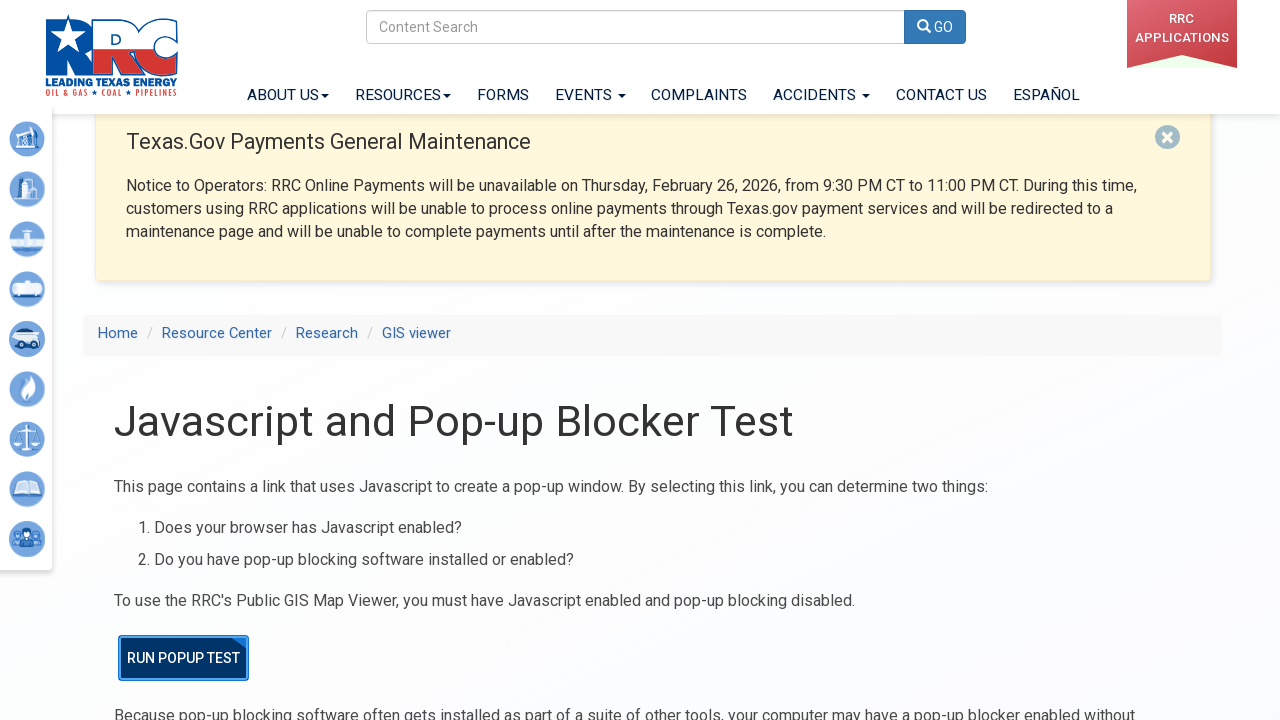

Closed popup window
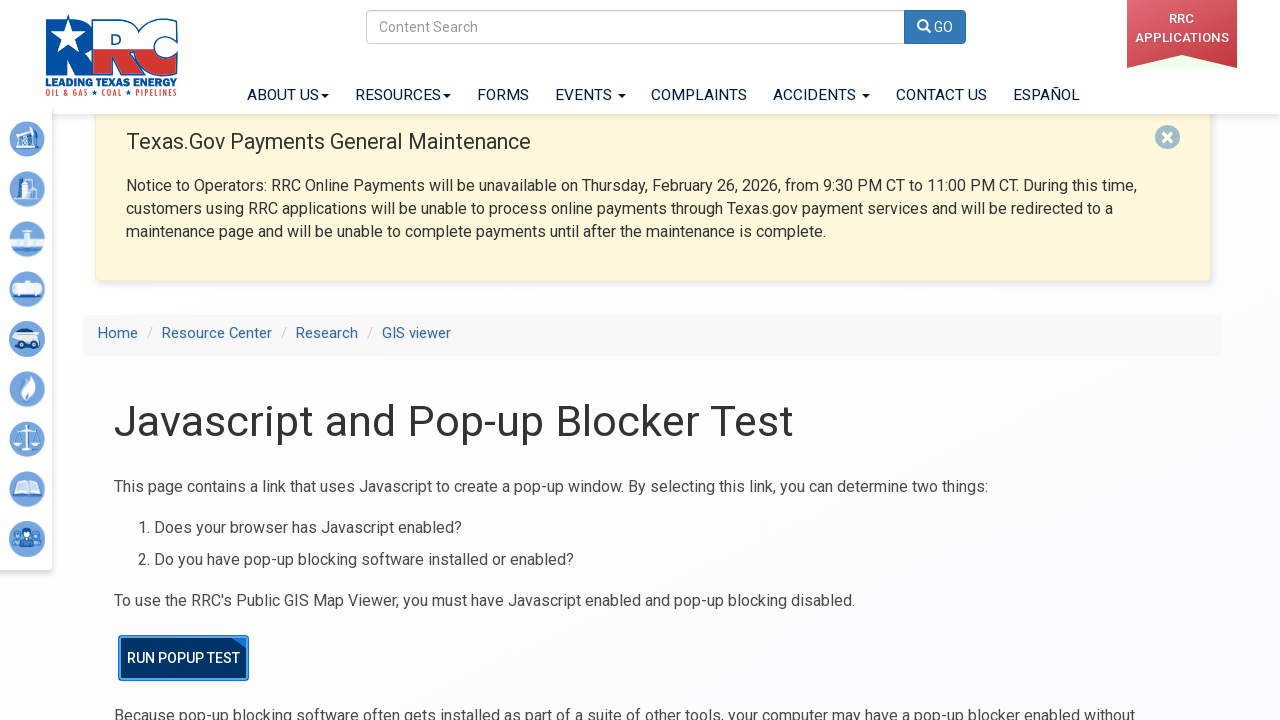

Retrieved parent window title: Javascript and Pop-up Blocker Test
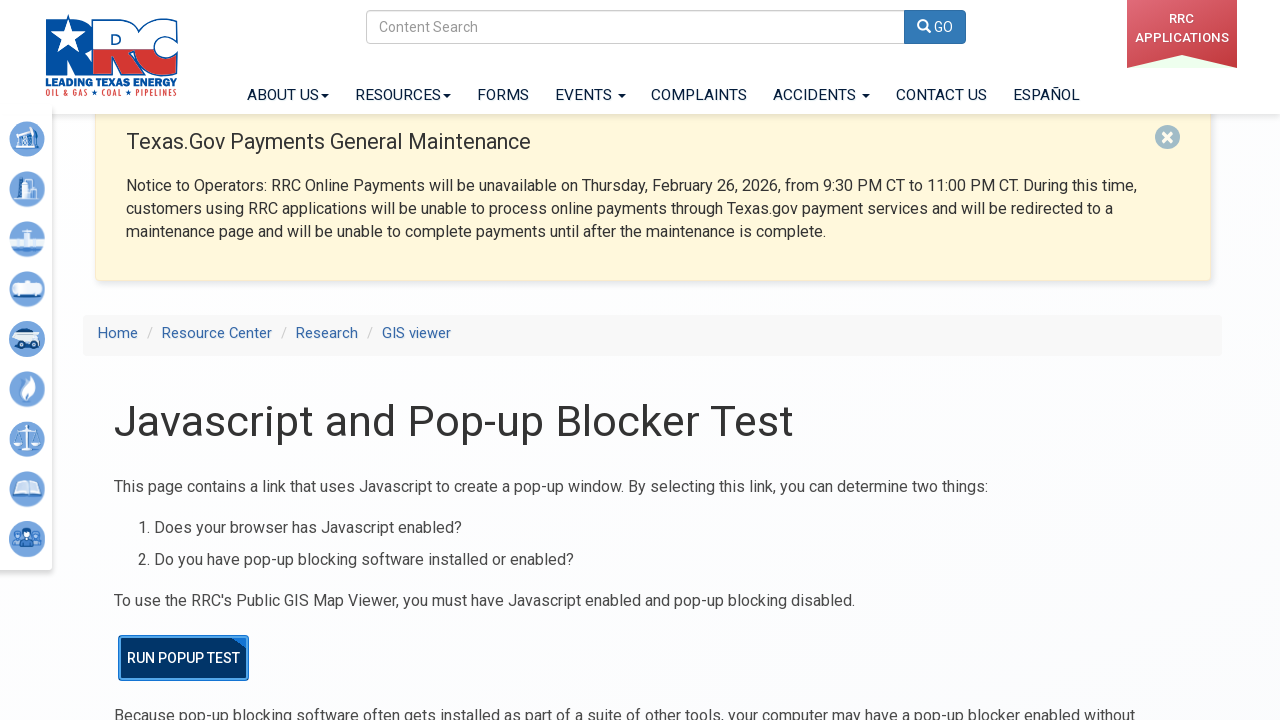

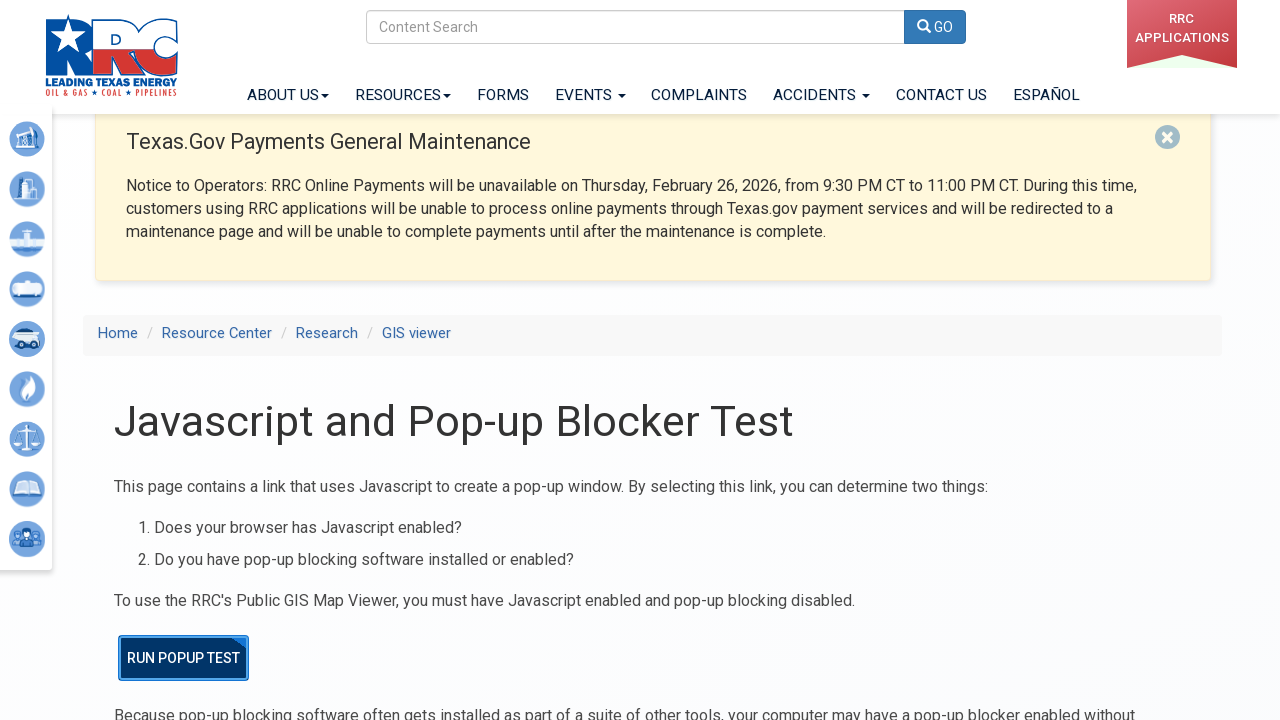